Opens the Flipkart homepage and verifies the page loads successfully by maximizing the browser window

Starting URL: https://www.flipkart.com

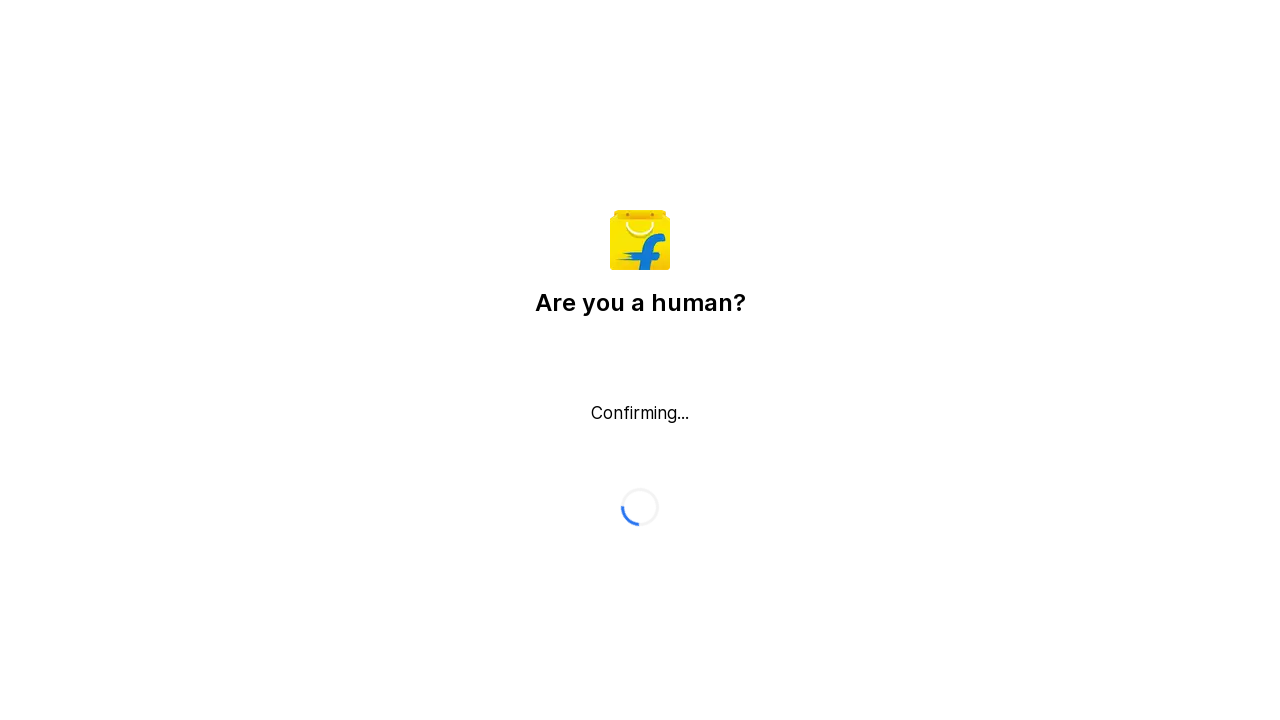

Waited for DOM content to load on Flipkart homepage
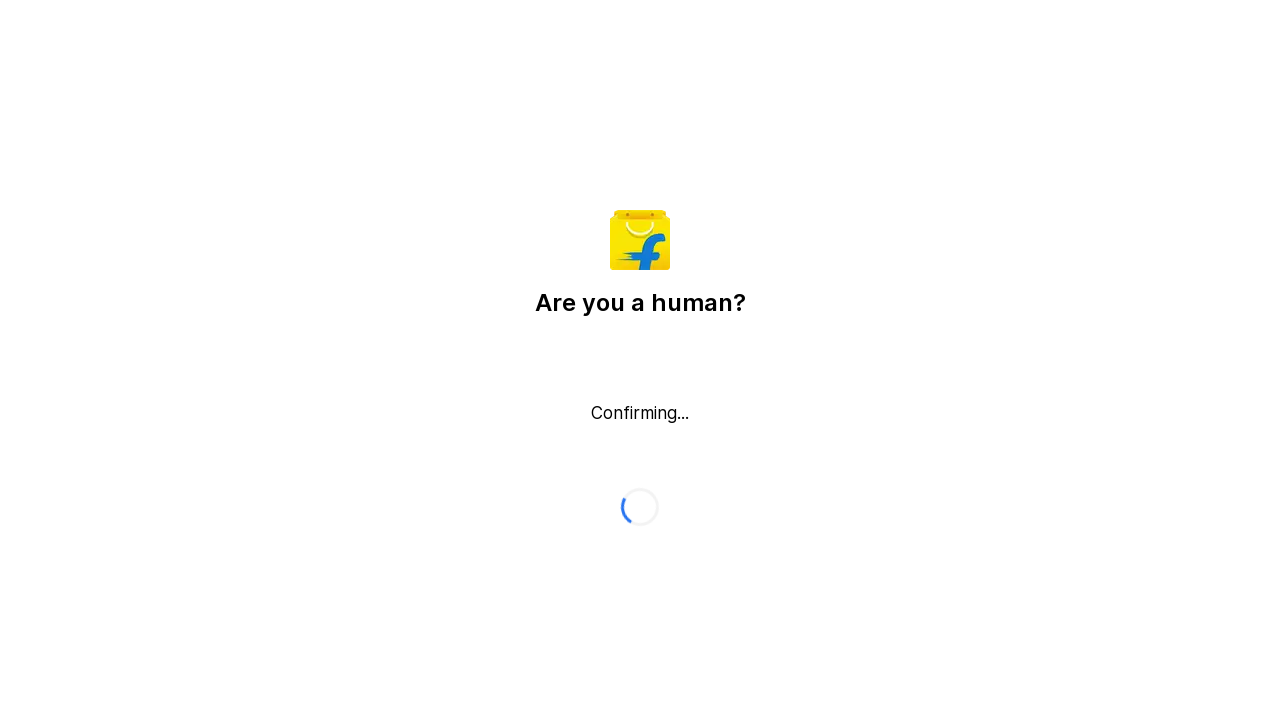

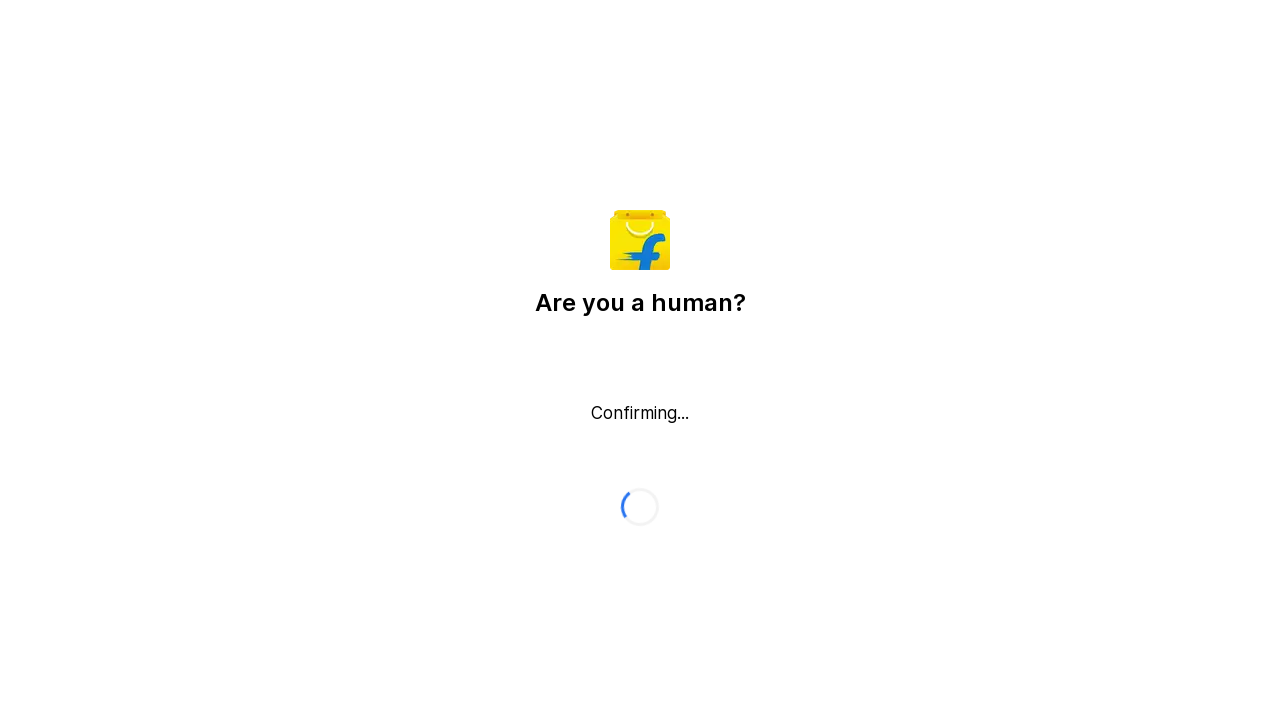